Tests that the Student Registration Form page displays the correct header text and that it is visible

Starting URL: https://demoqa.com/automation-practice-form

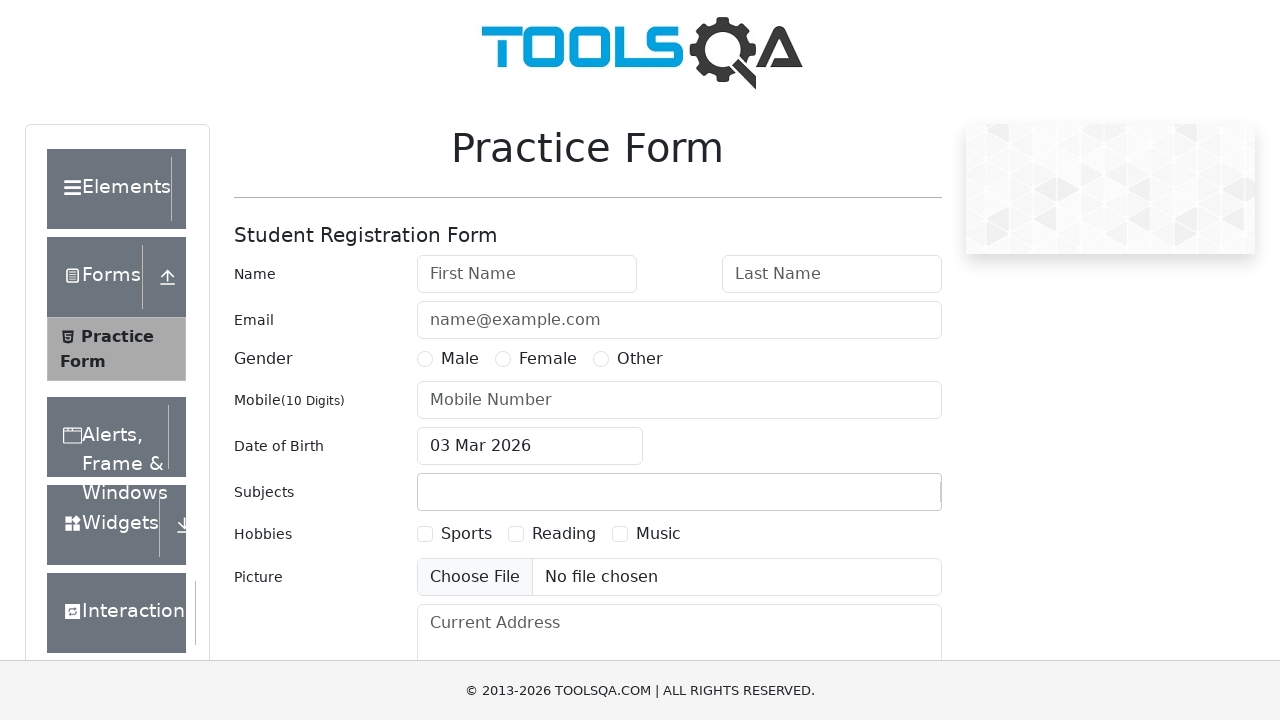

Waited for h5 header element to load
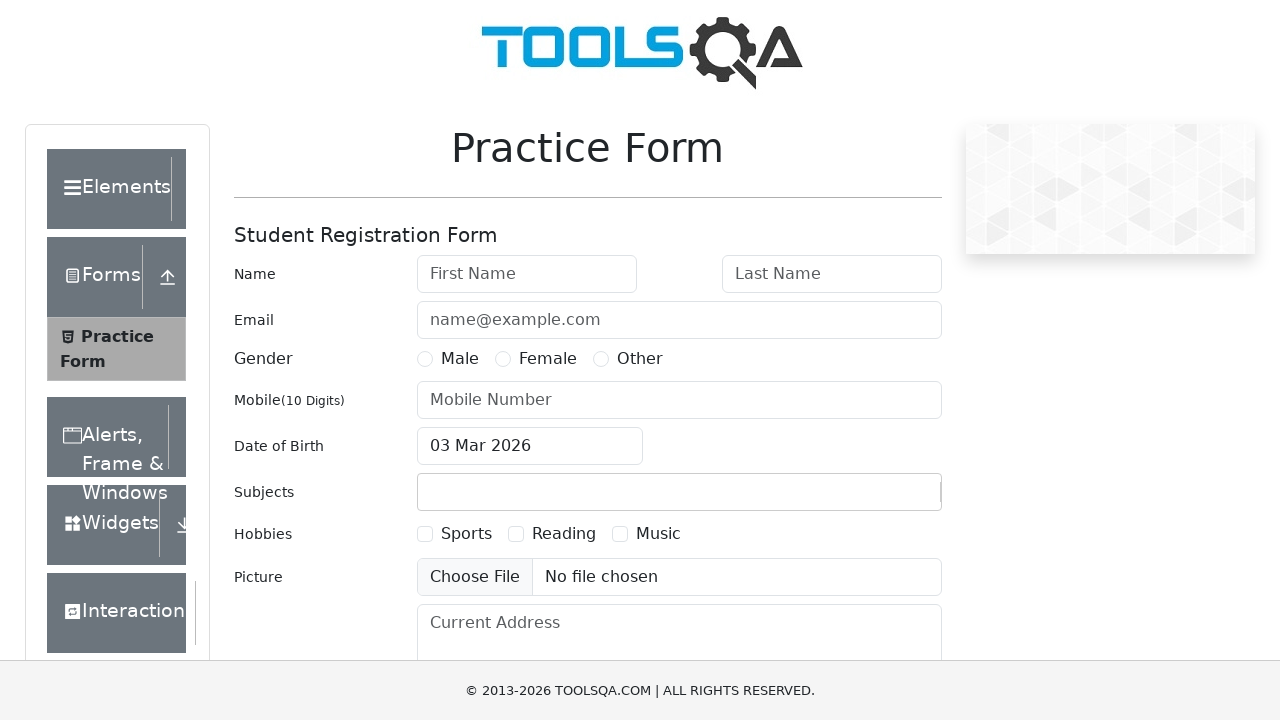

Verified h5 header displays 'Student Registration Form' text
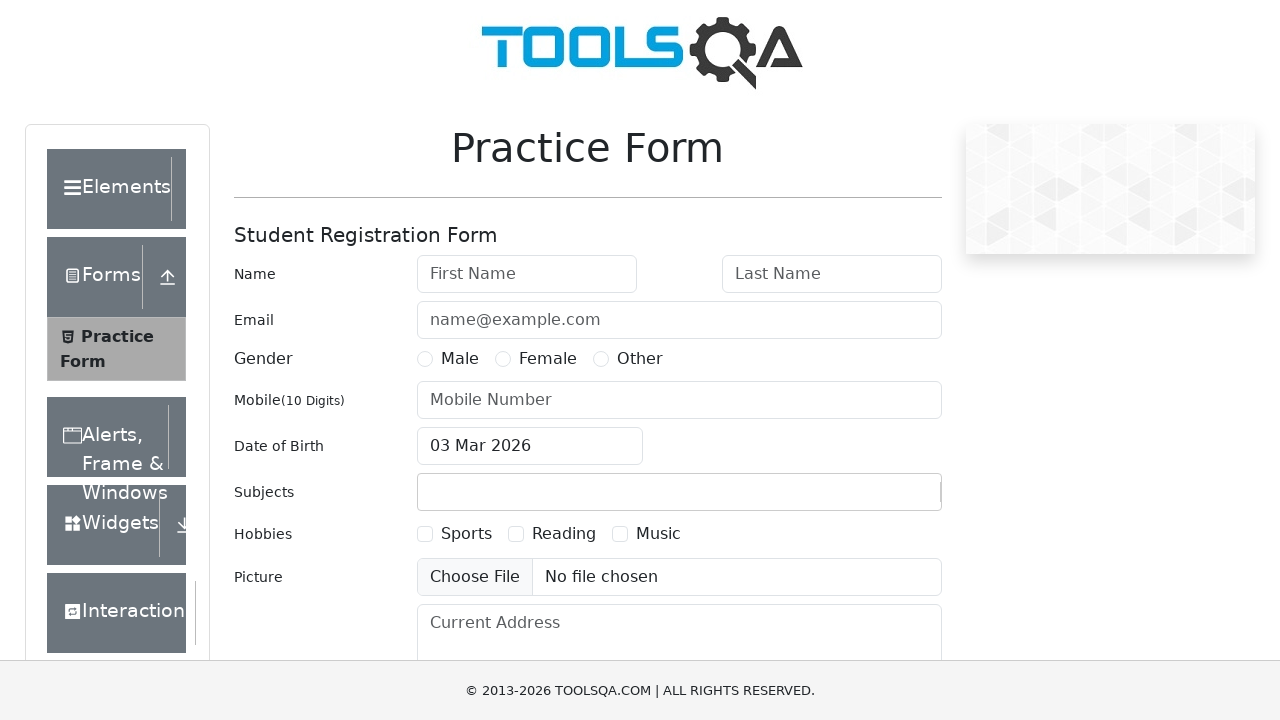

Verified h5 header is visible on the page
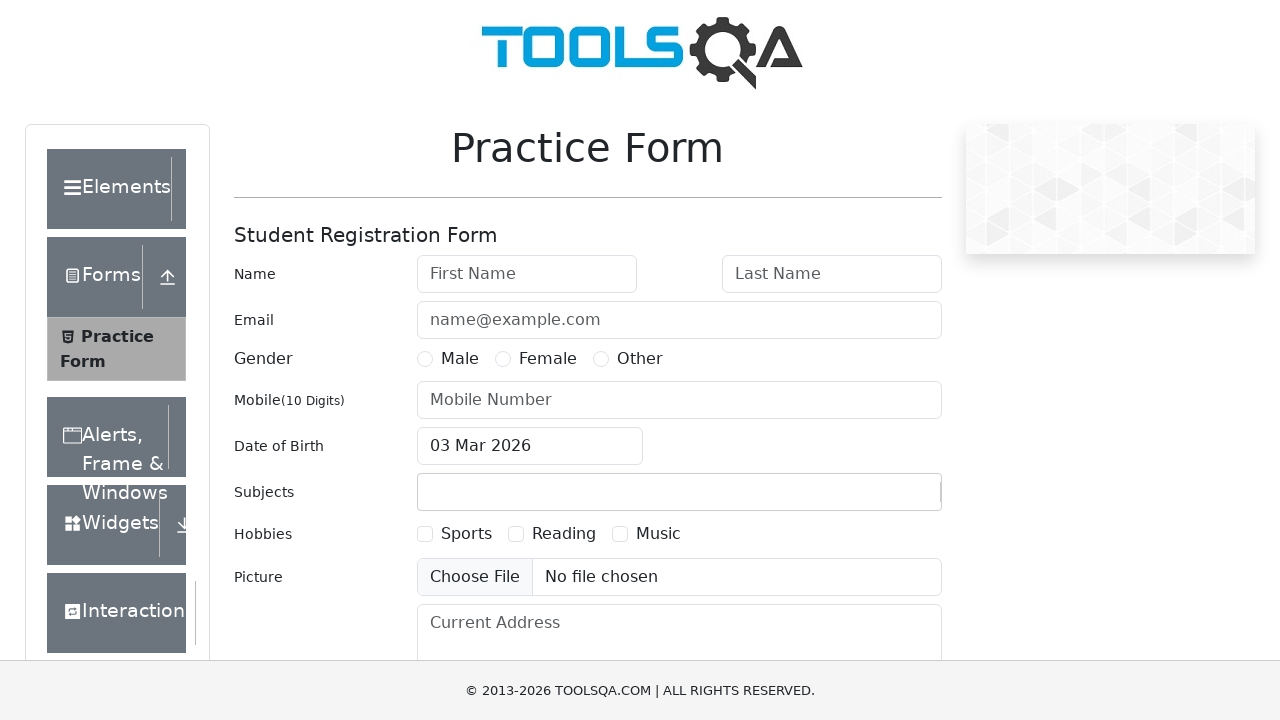

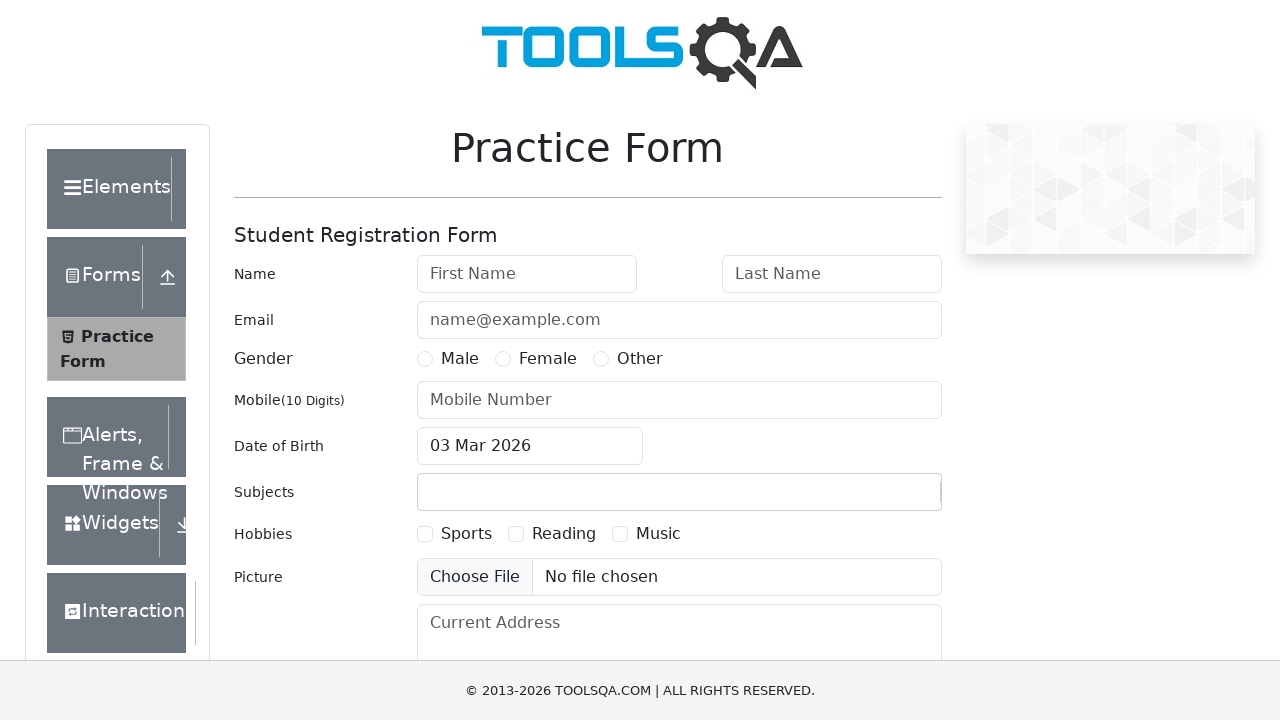